Tests the search functionality on python.org by entering a search query "pycon" and verifying that search results are returned.

Starting URL: http://www.python.org

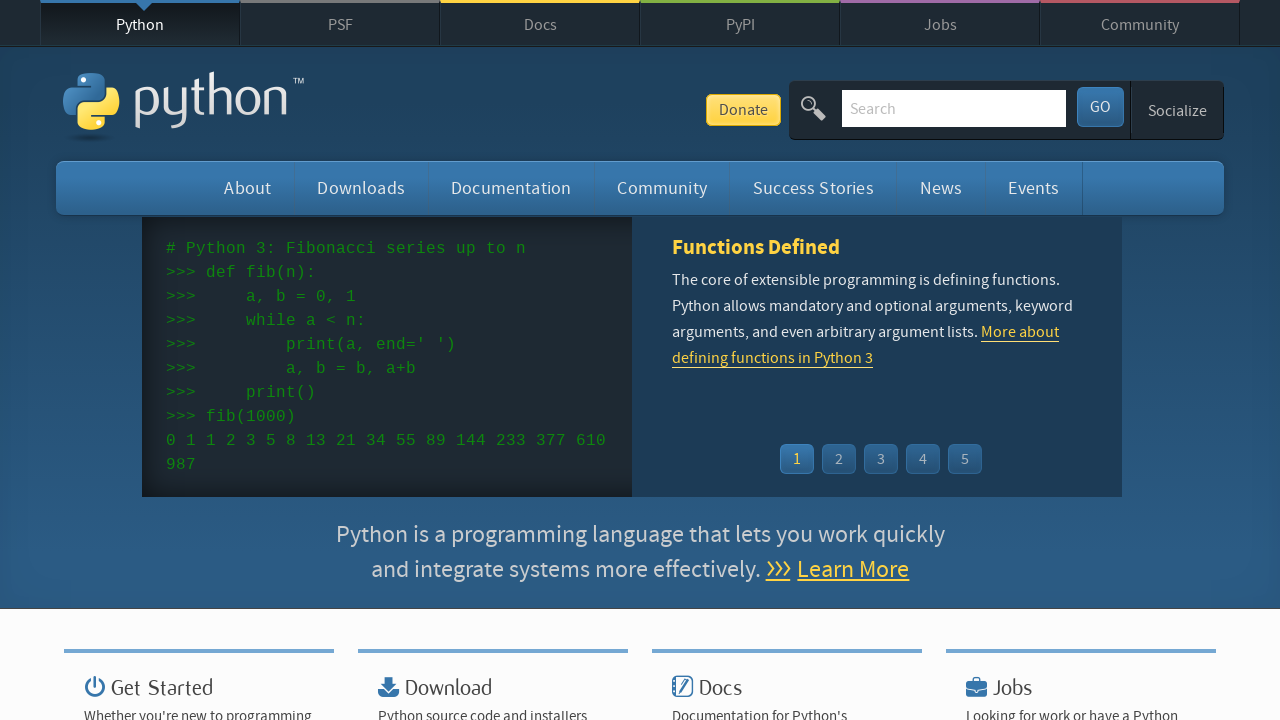

Verified 'Python' is in the page title
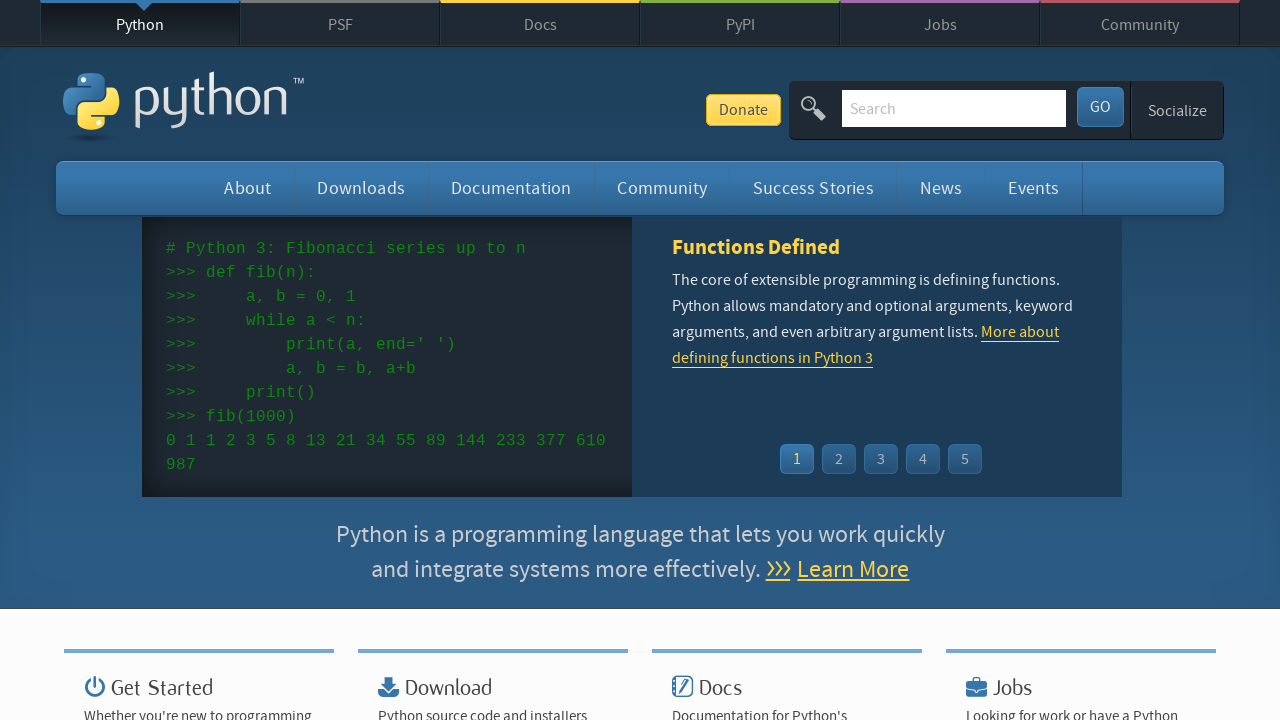

Filled search box with 'pycon' on input[name='q']
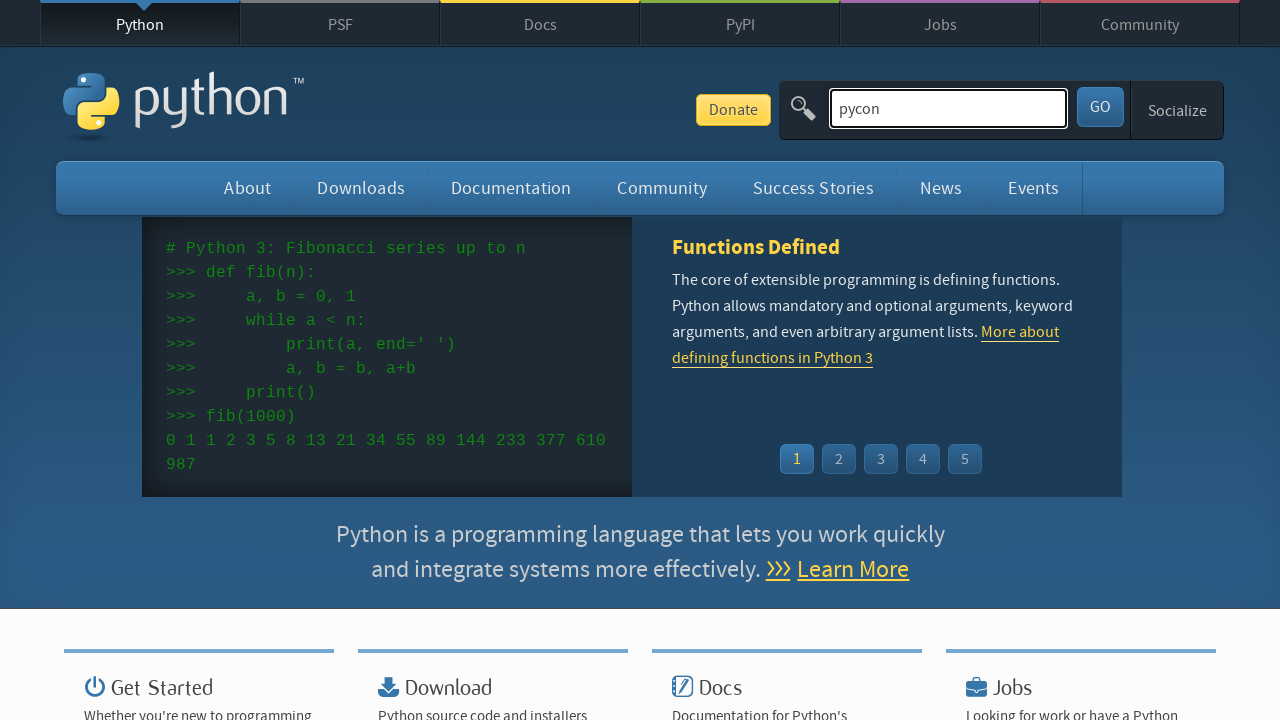

Pressed Enter to submit search query on input[name='q']
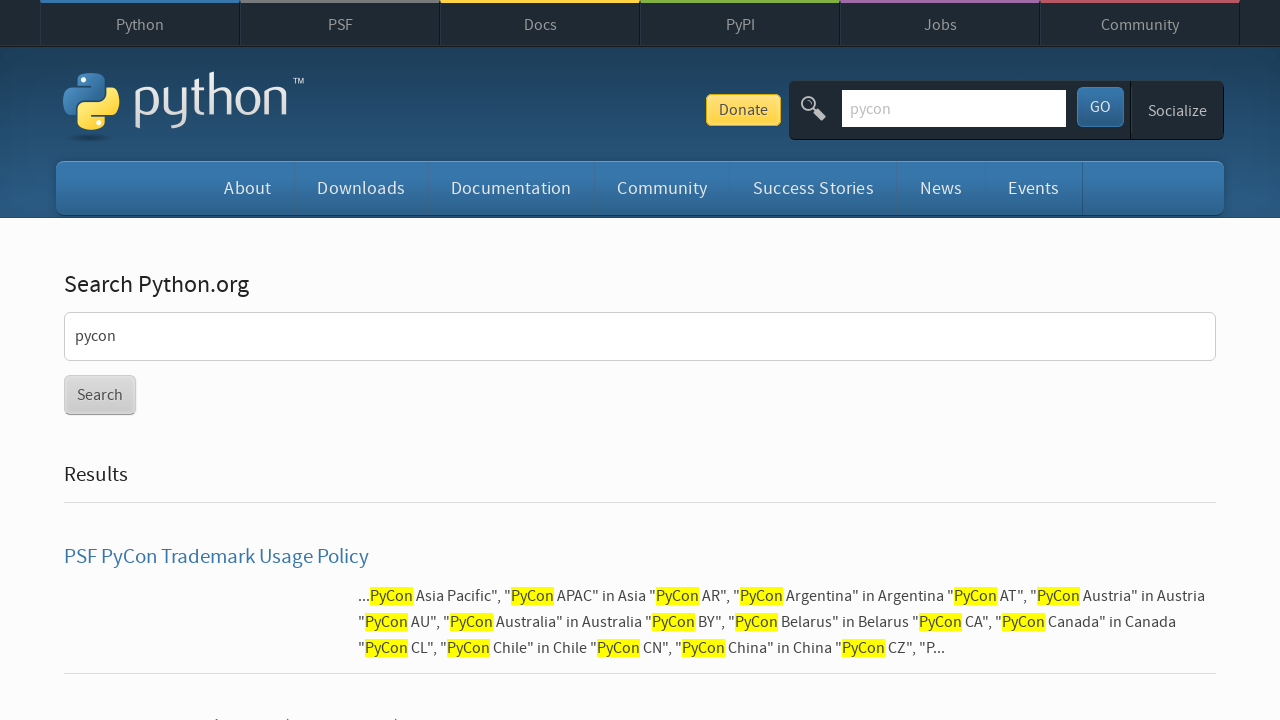

Waited for page to load after search submission
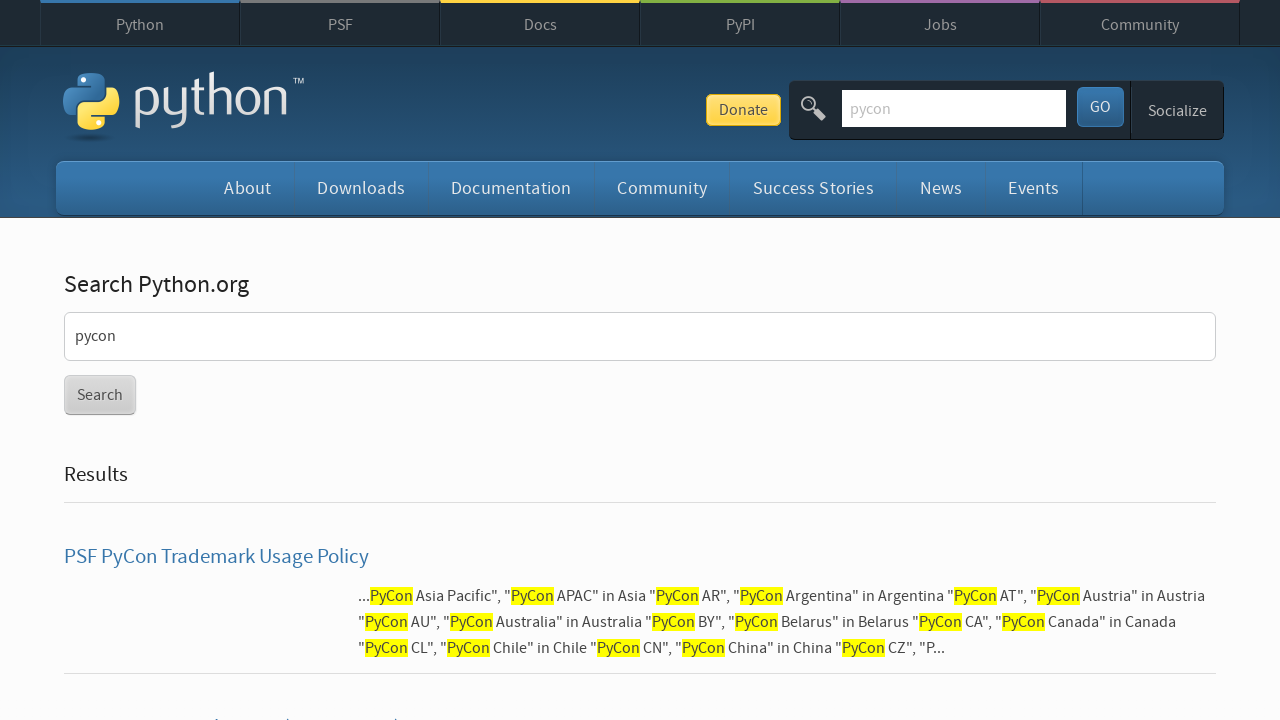

Verified that search results were returned for 'pycon'
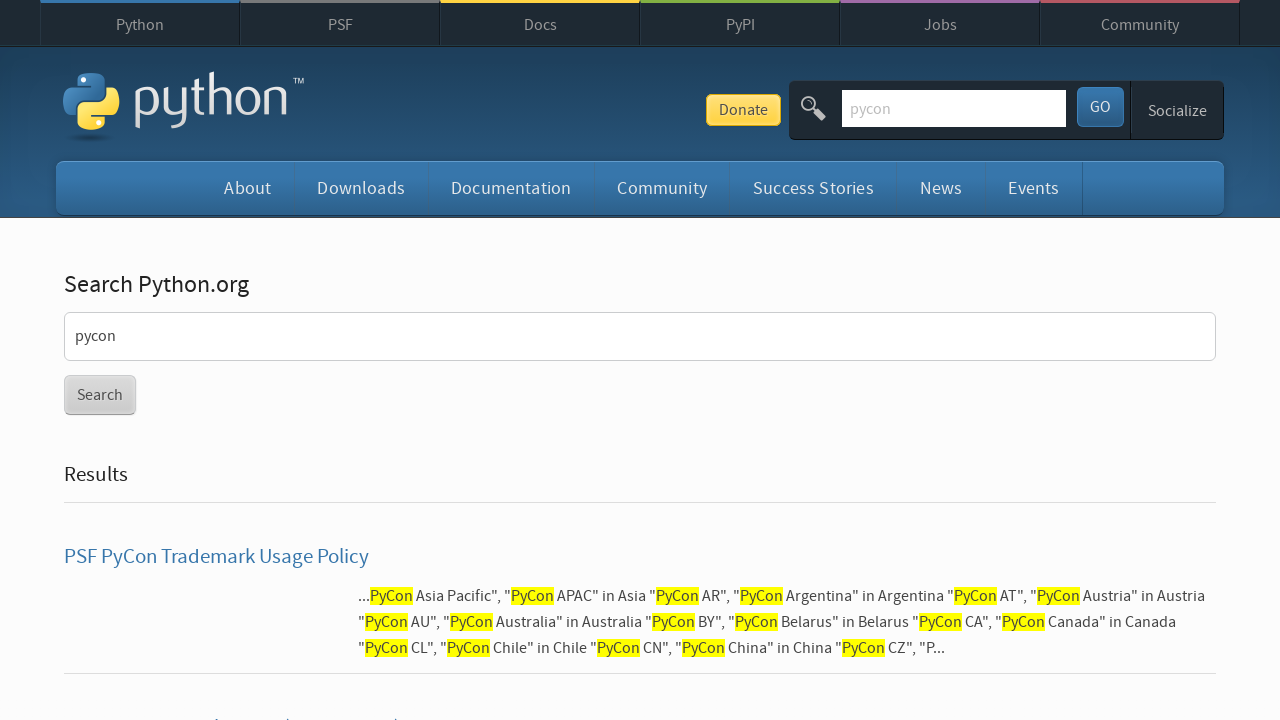

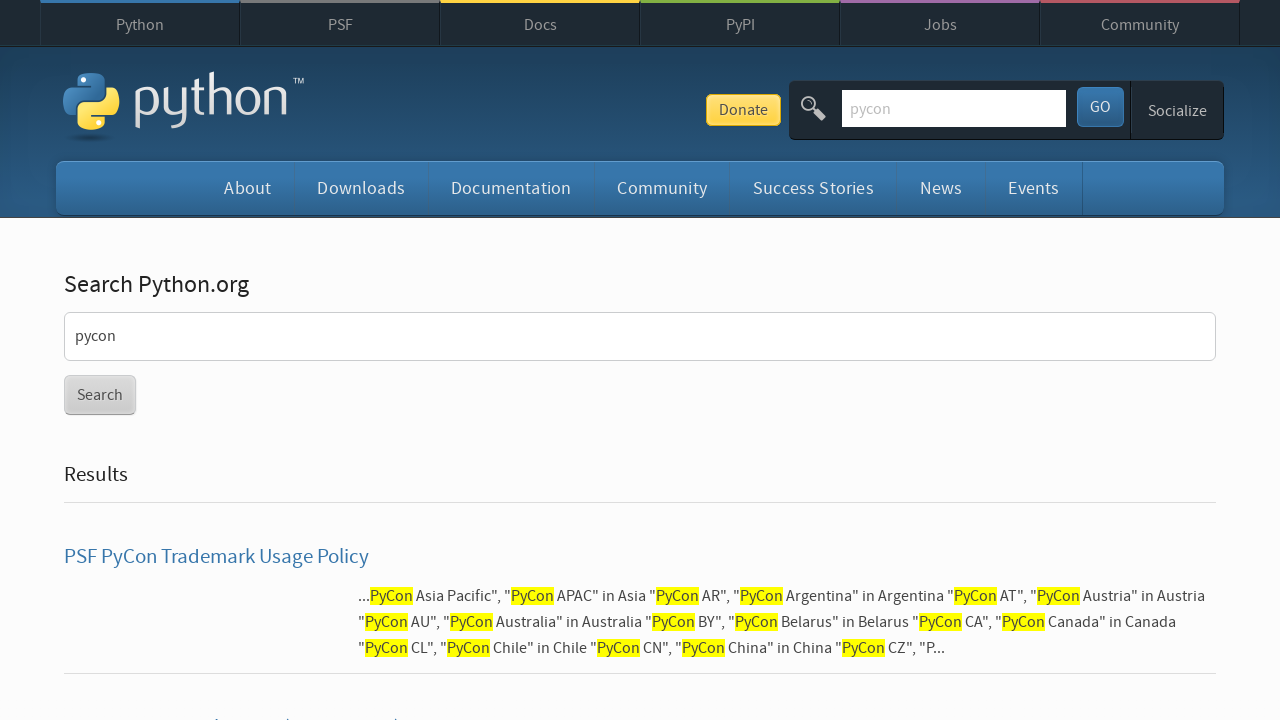